Tests clicking a link that opens a popup window on a test blog page

Starting URL: https://omayo.blogspot.com/

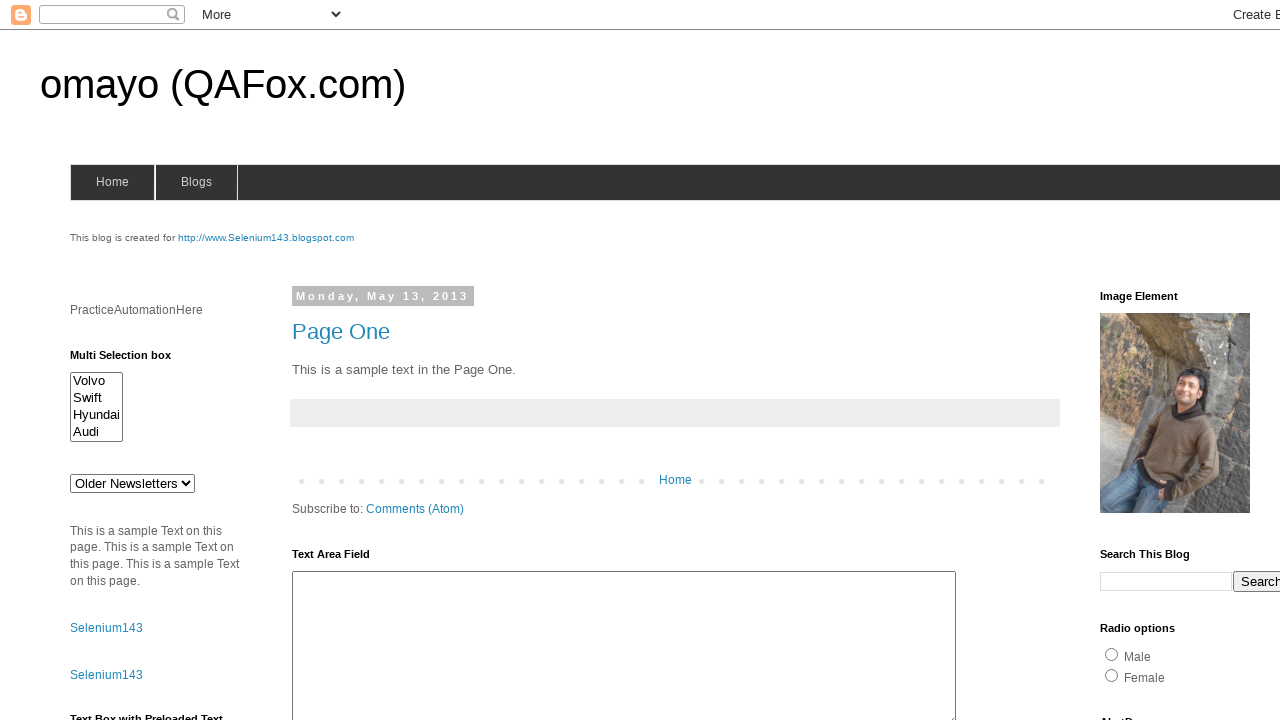

Clicked link to open a popup window at (132, 360) on text=Open a popup window
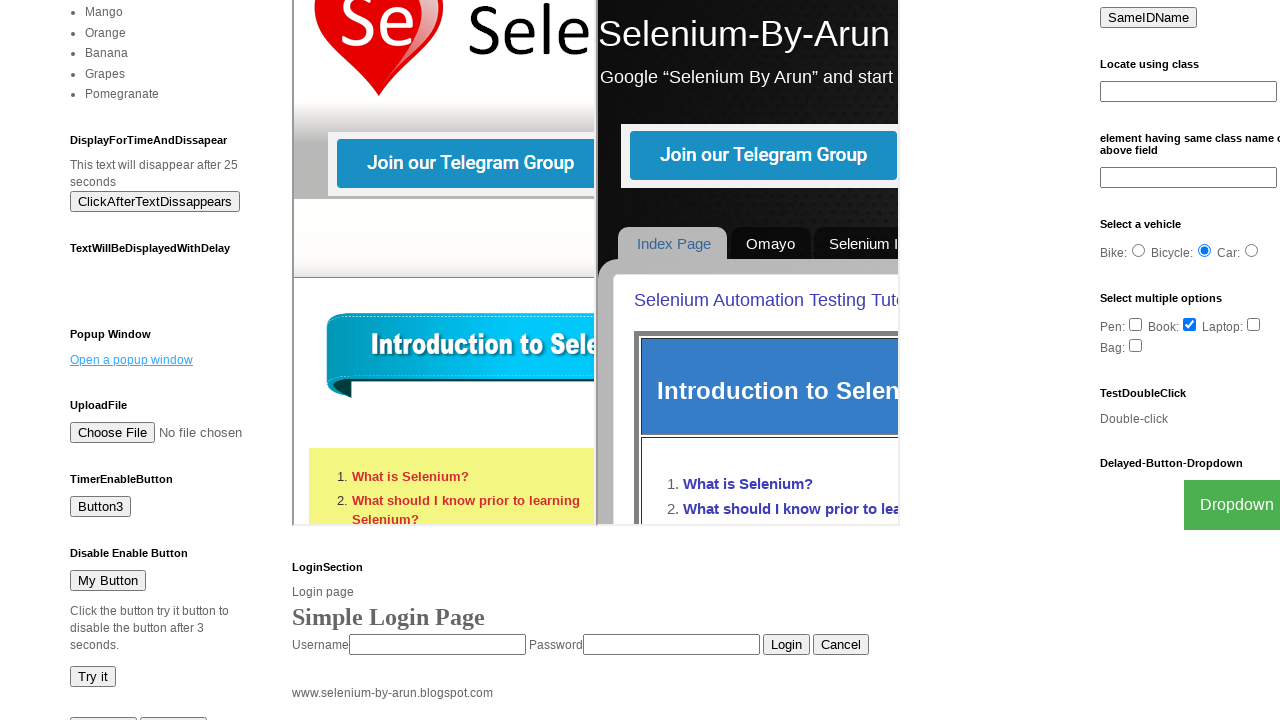

Waited for popup window to open
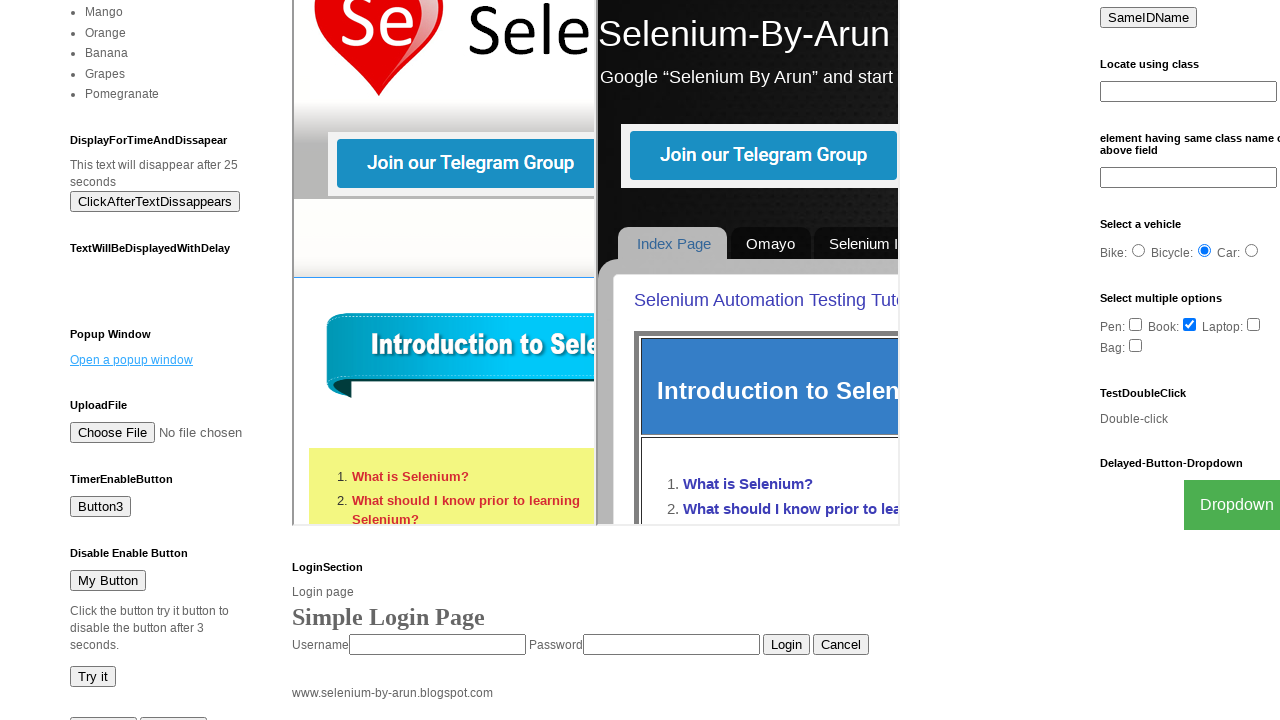

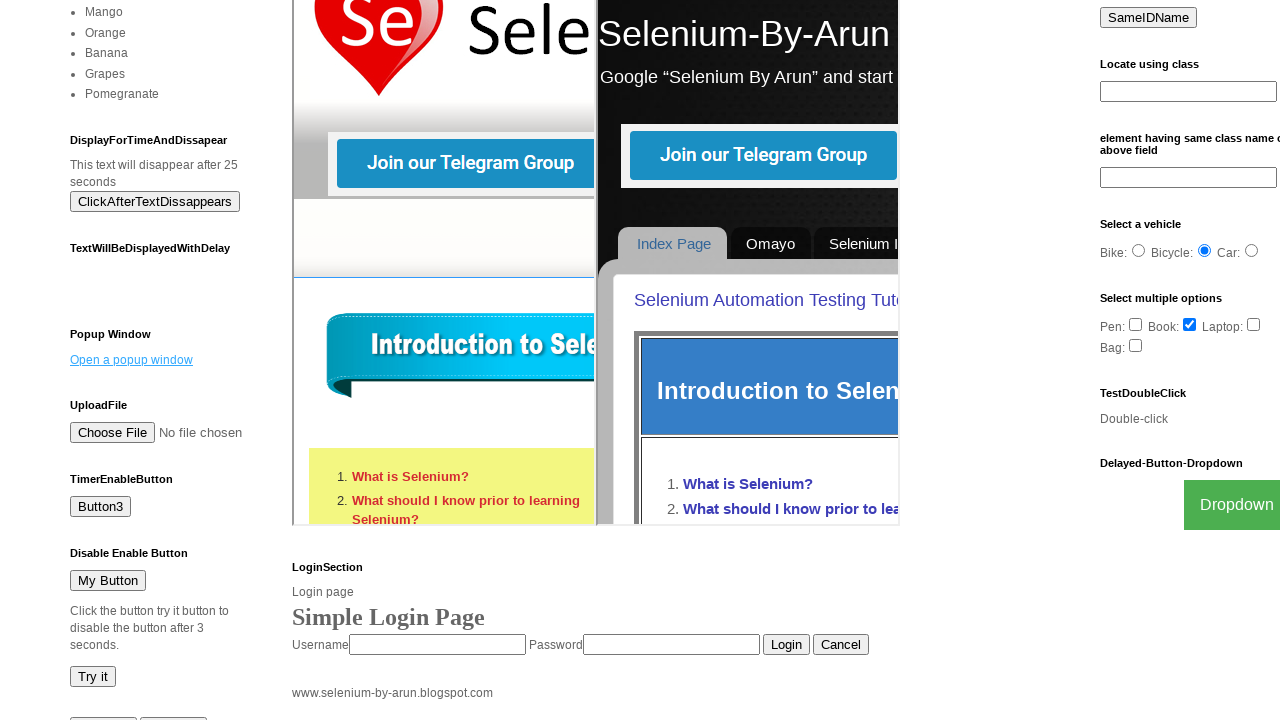